Navigates to the Crime & Thrillers section of the bookstore and verifies the URL contains "crime"

Starting URL: https://danube-webshop.herokuapp.com/

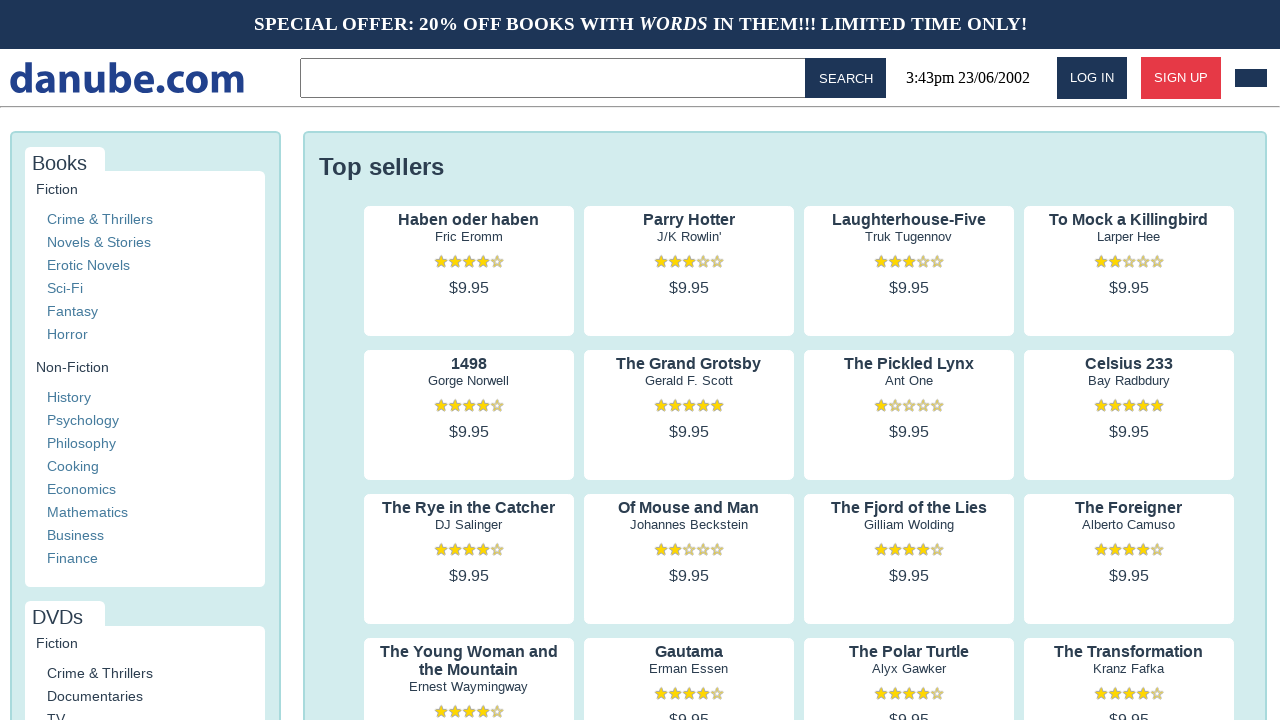

Clicked on Crime & Thrillers link at (100, 219) on xpath=//a[contains(text(),'Crime & Thrillers')]
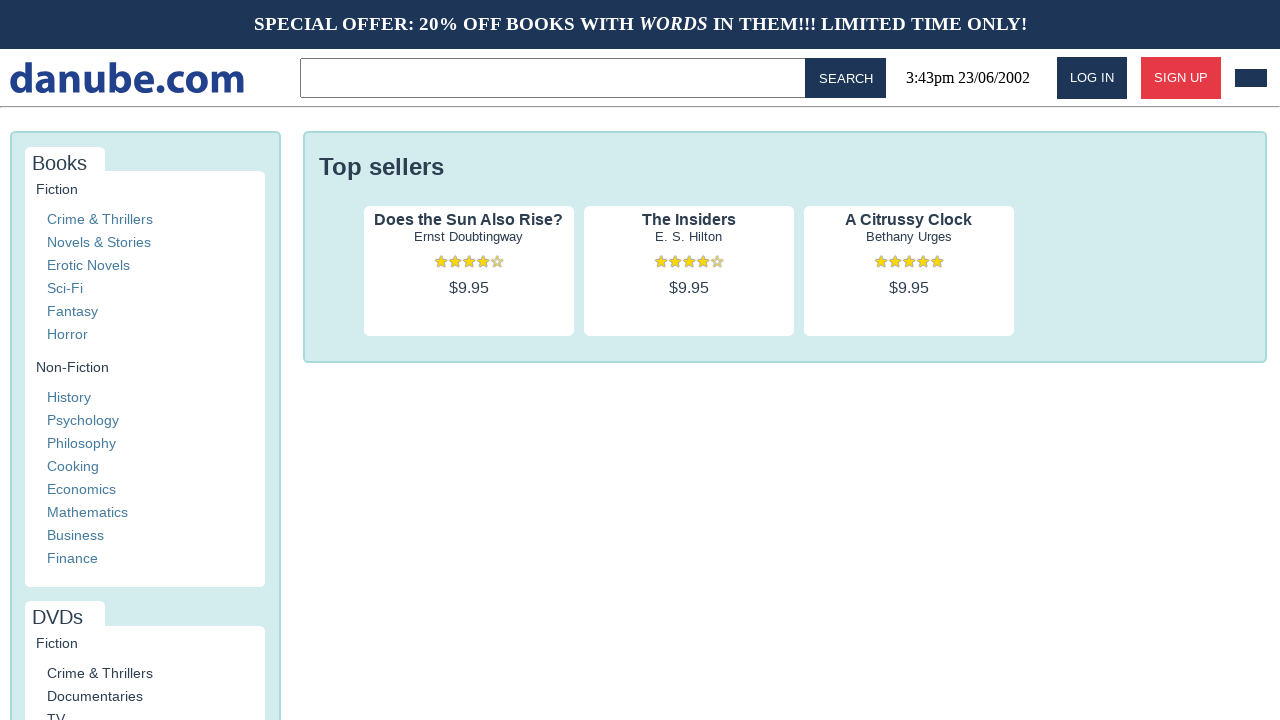

Verified URL contains 'crime'
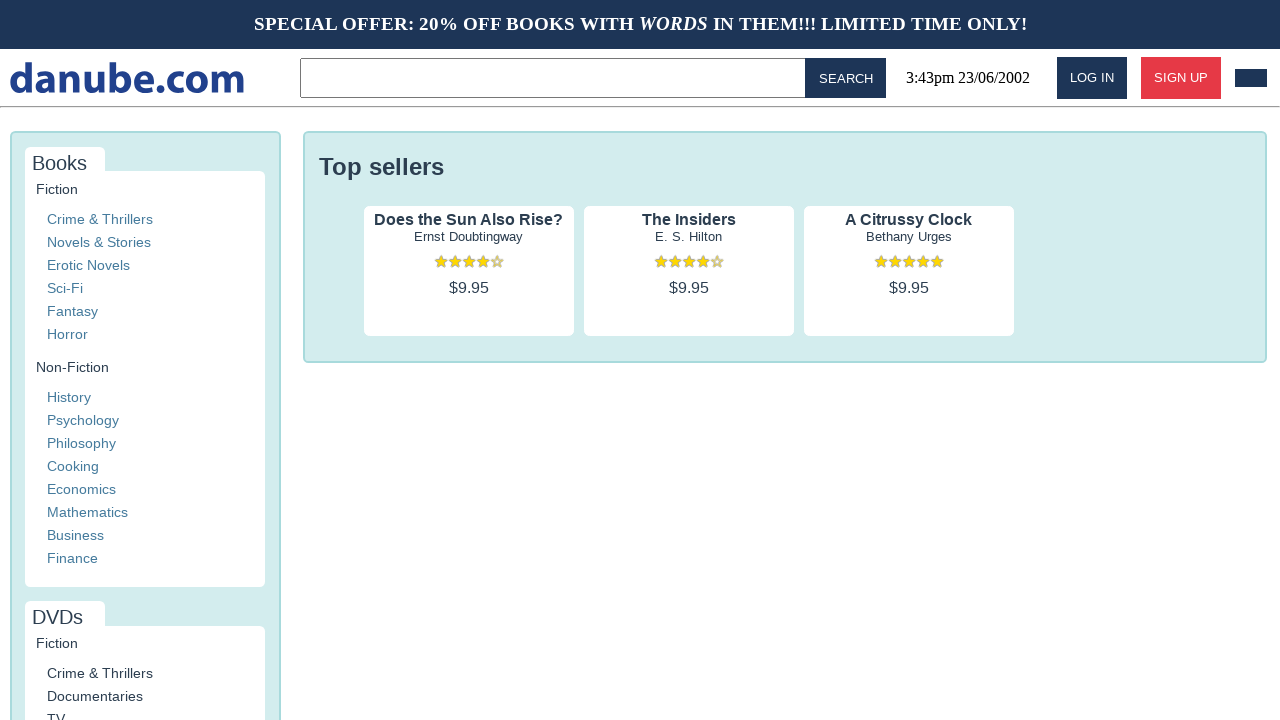

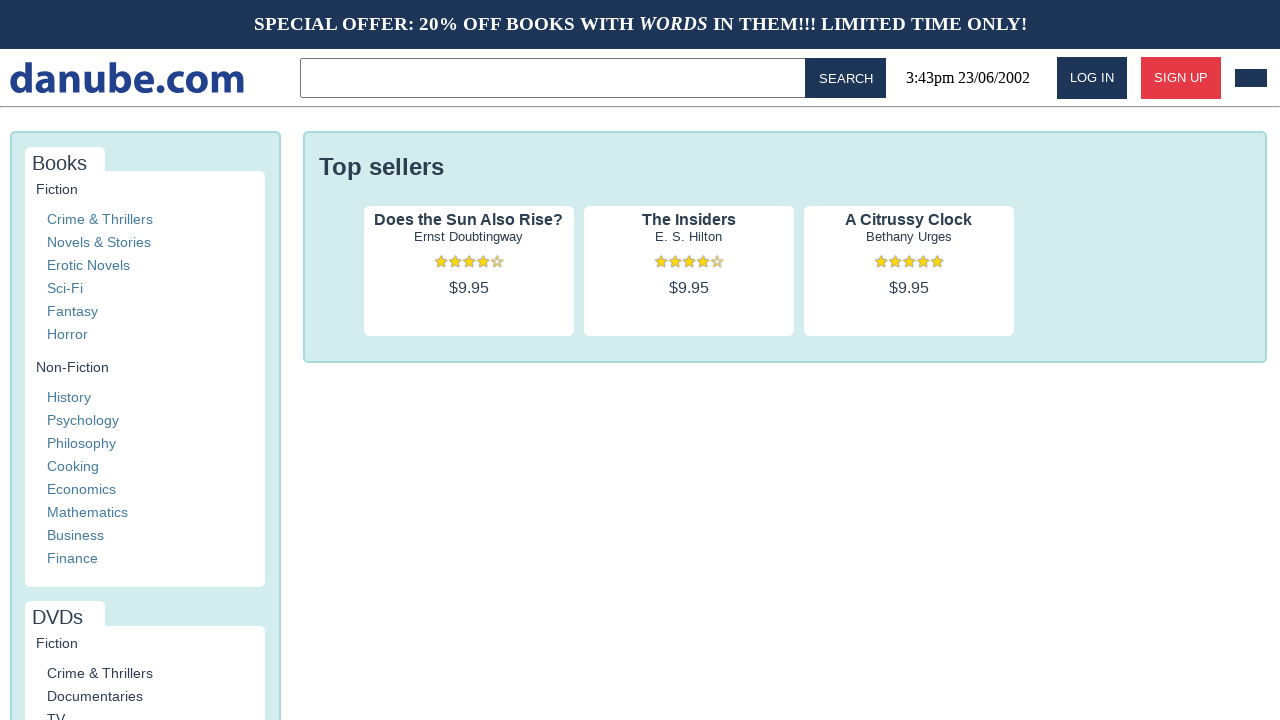